Tests keyboard actions on a text comparison tool by entering text in the first field, copying it, and pasting it into the second field using keyboard shortcuts

Starting URL: https://text-compare.com/

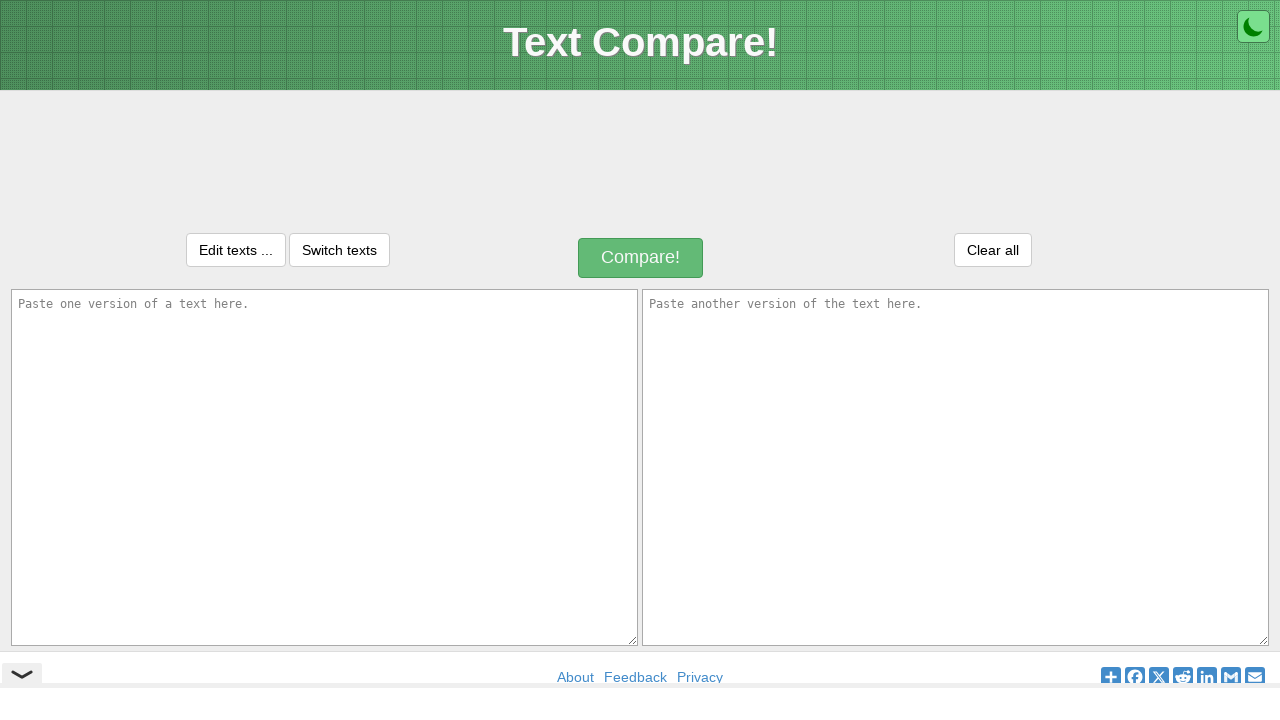

Entered 'SELENIUM' in the first text field on #inputText1
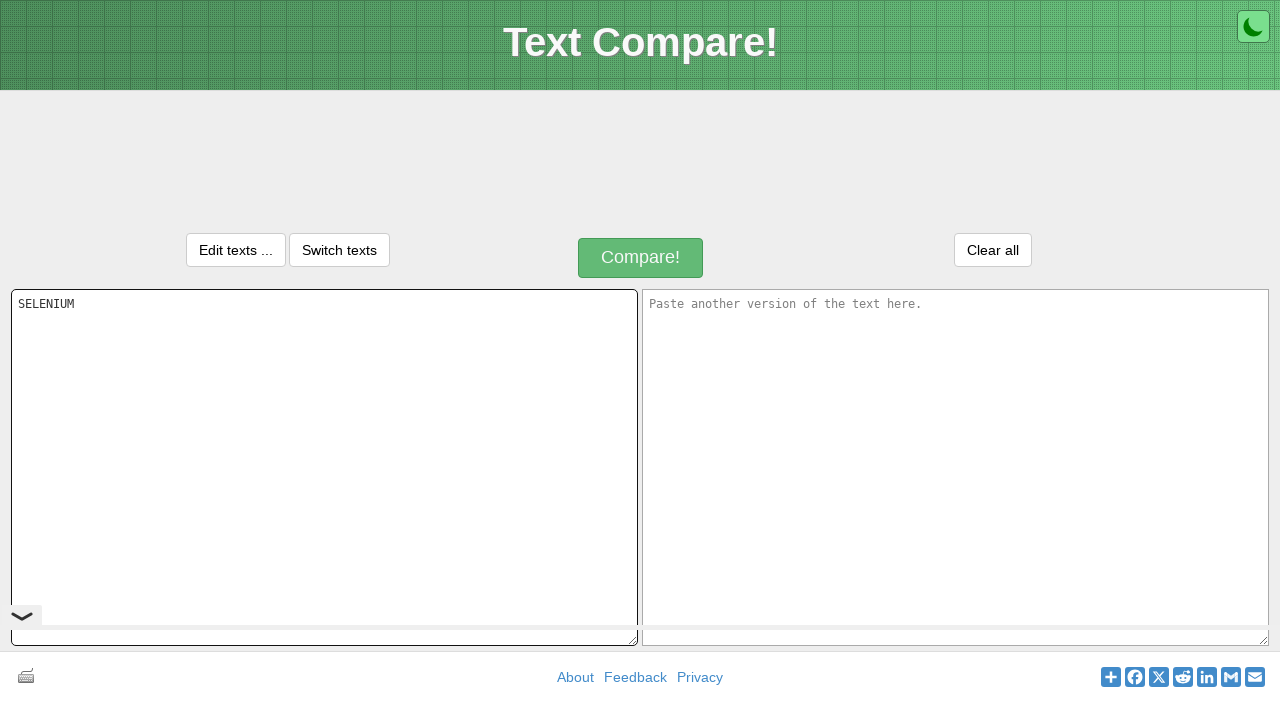

Selected all text in first field using Ctrl+A on #inputText1
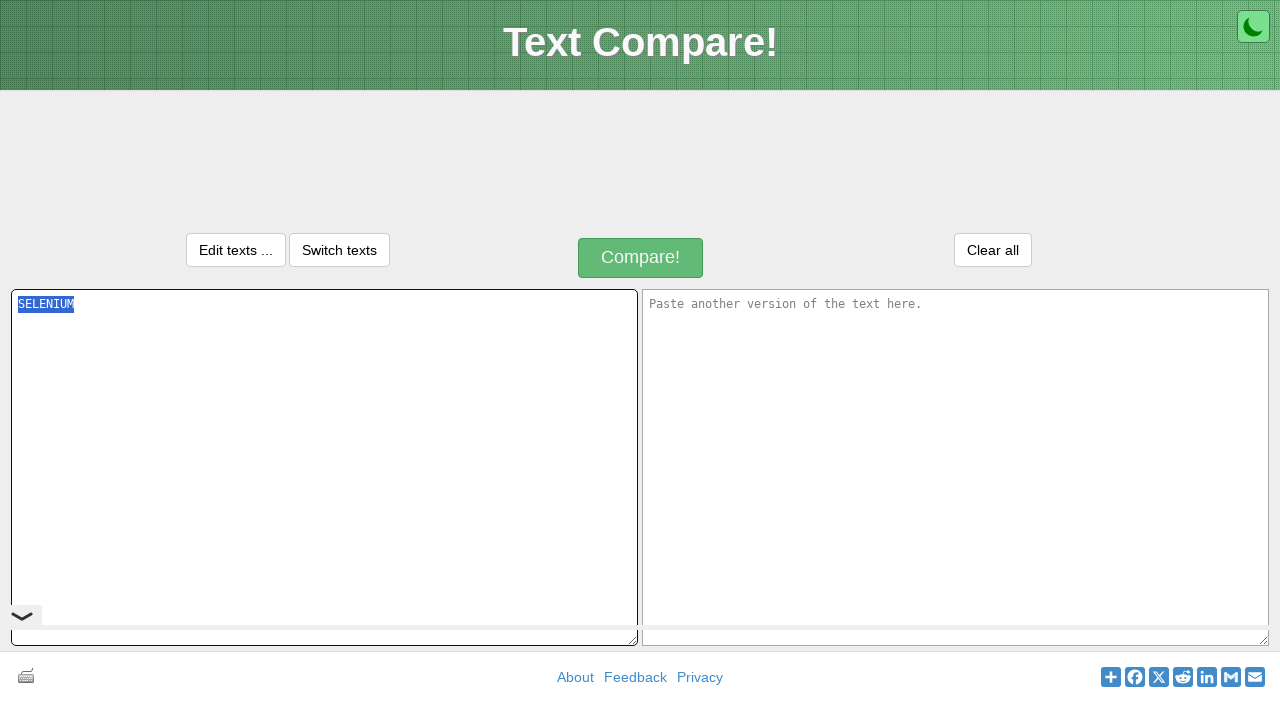

Copied text from first field using Ctrl+C on #inputText1
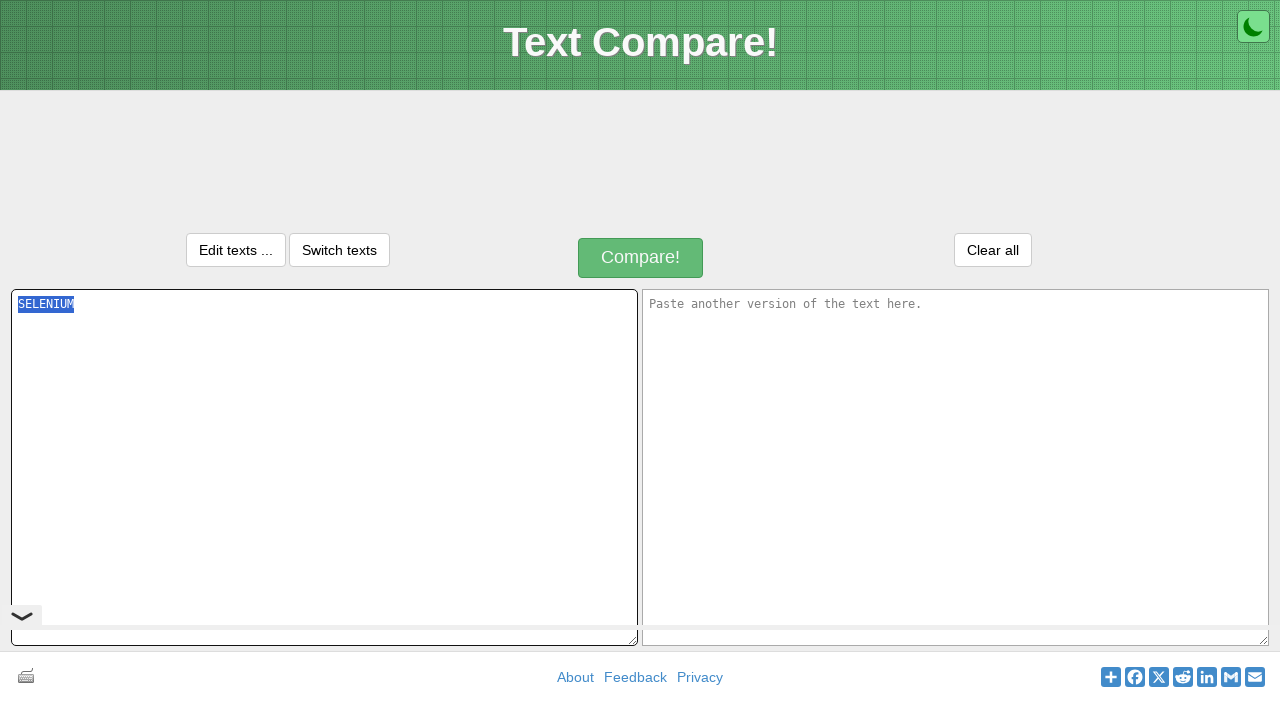

Moved to second field using Tab key on #inputText1
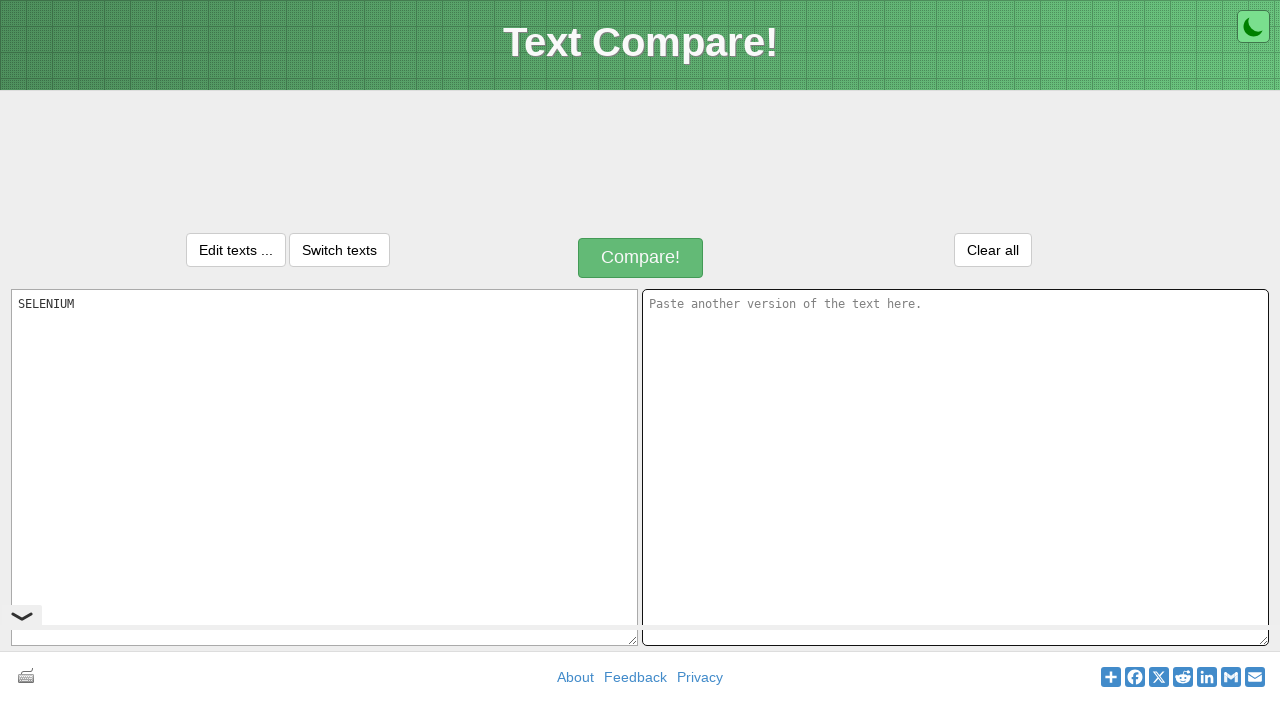

Pasted text into second field using Ctrl+V
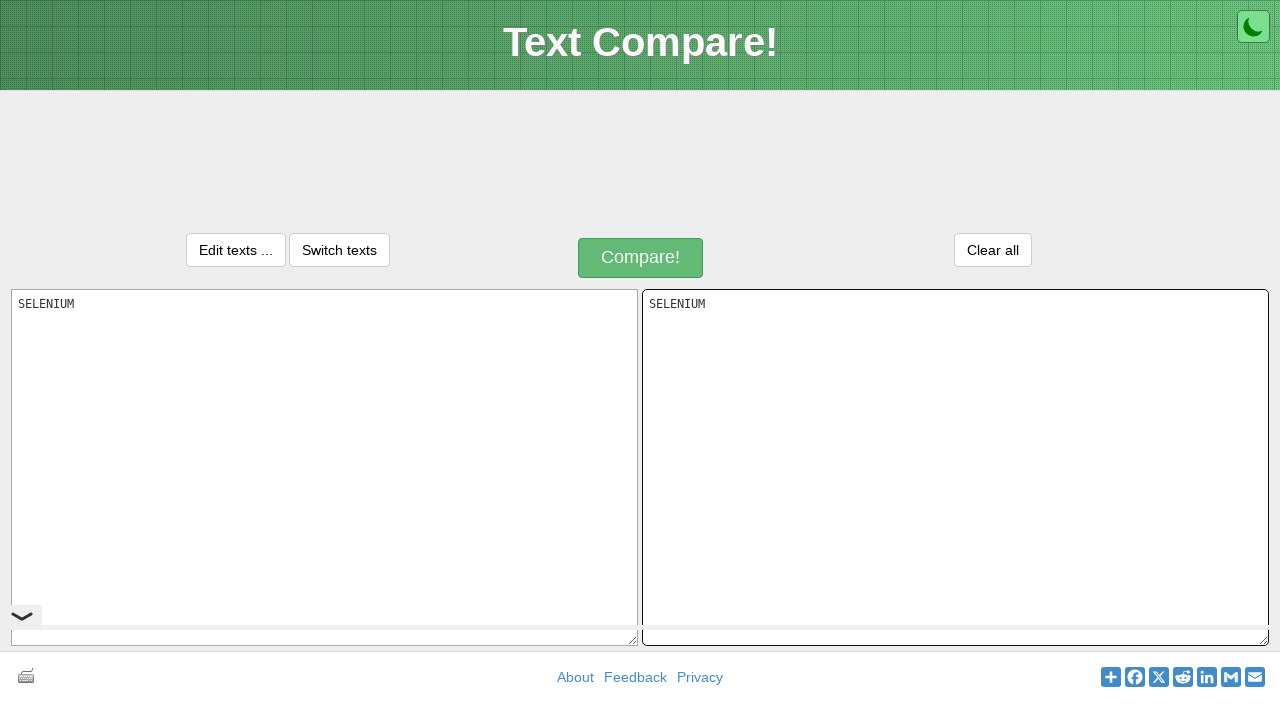

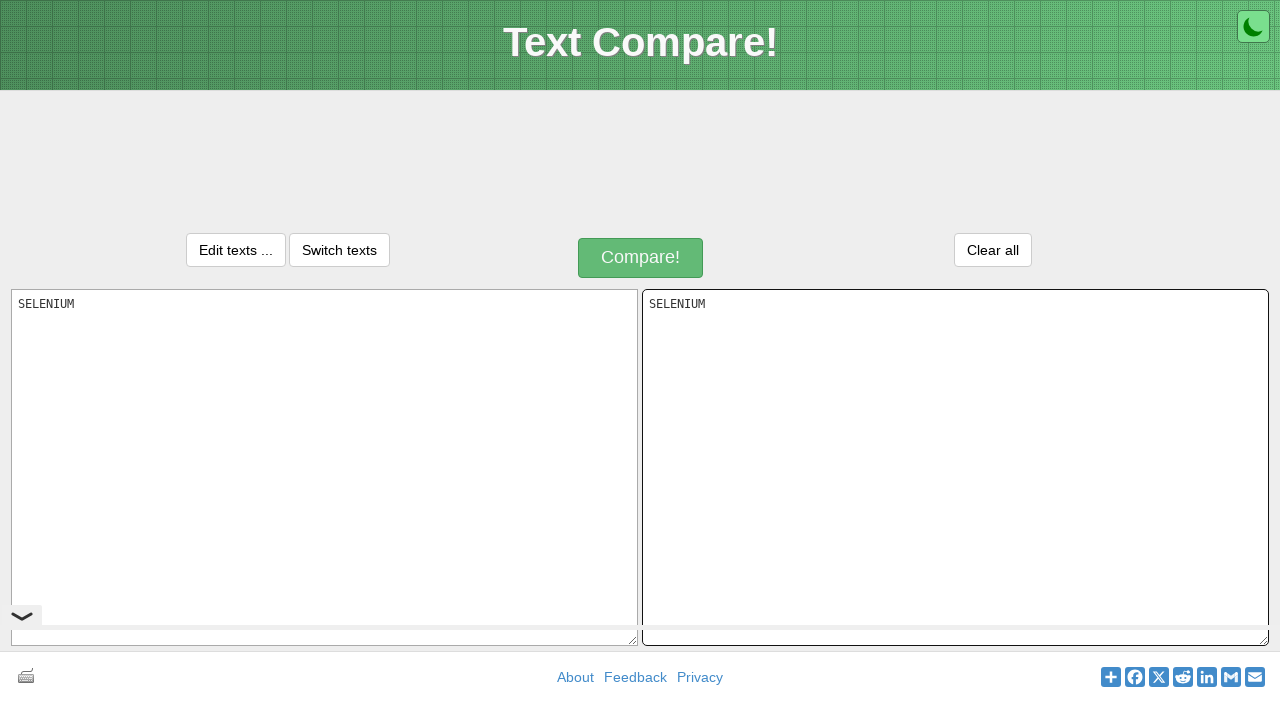